Tests GitHub advanced search form by filling in search terms, repository owner, date filter, and programming language, then submitting the form.

Starting URL: https://github.com/search/advanced

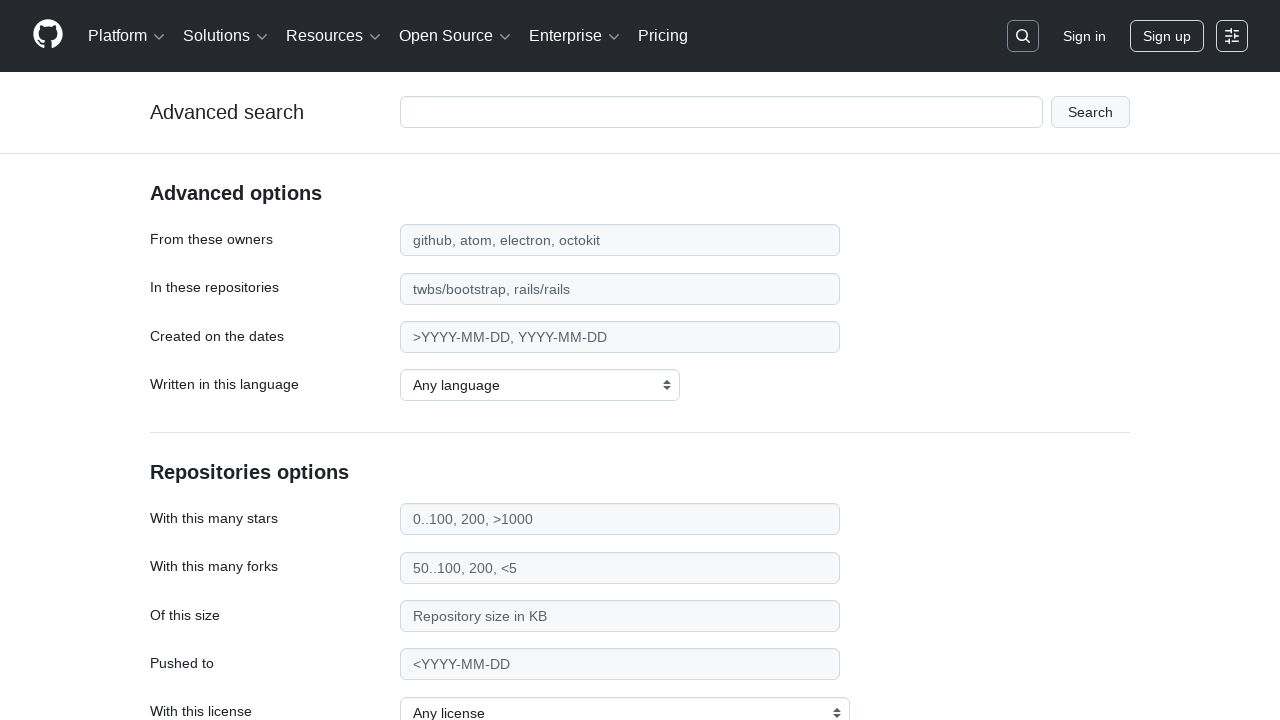

Filled search term field with 'apify-js' on #adv_code_search input.js-advanced-search-input
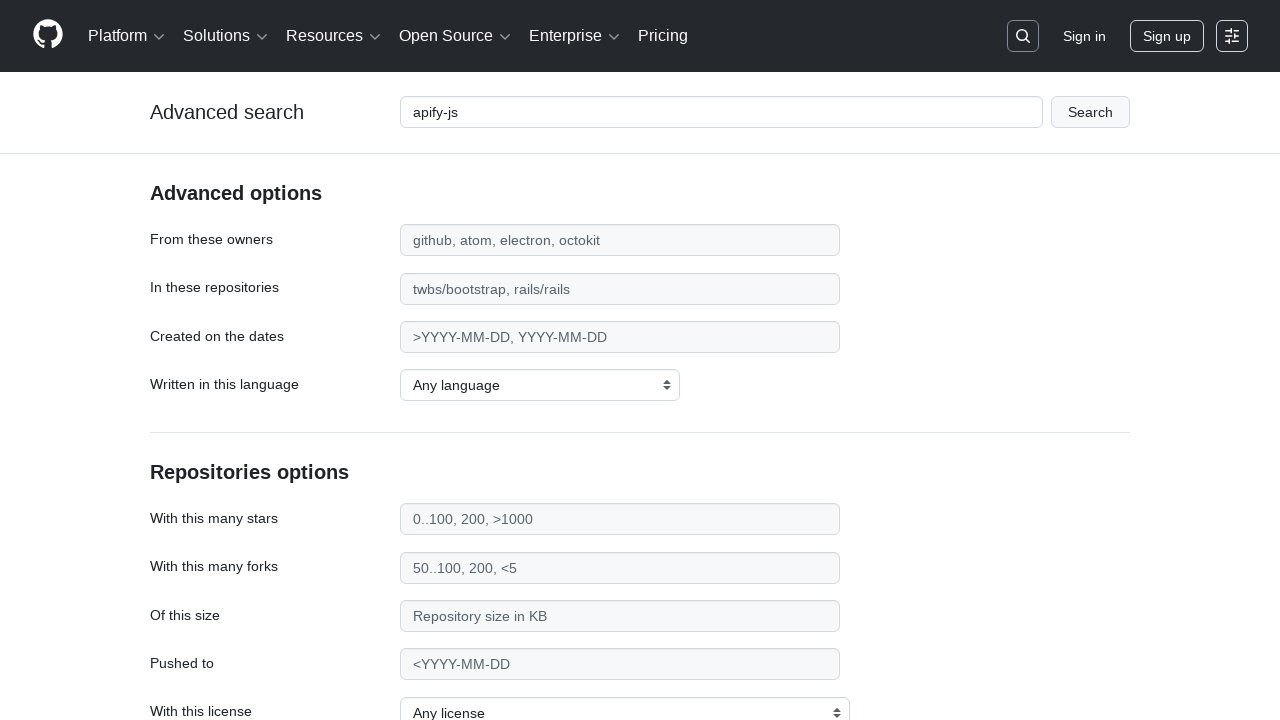

Filled repository owner field with 'apify' on #search_from
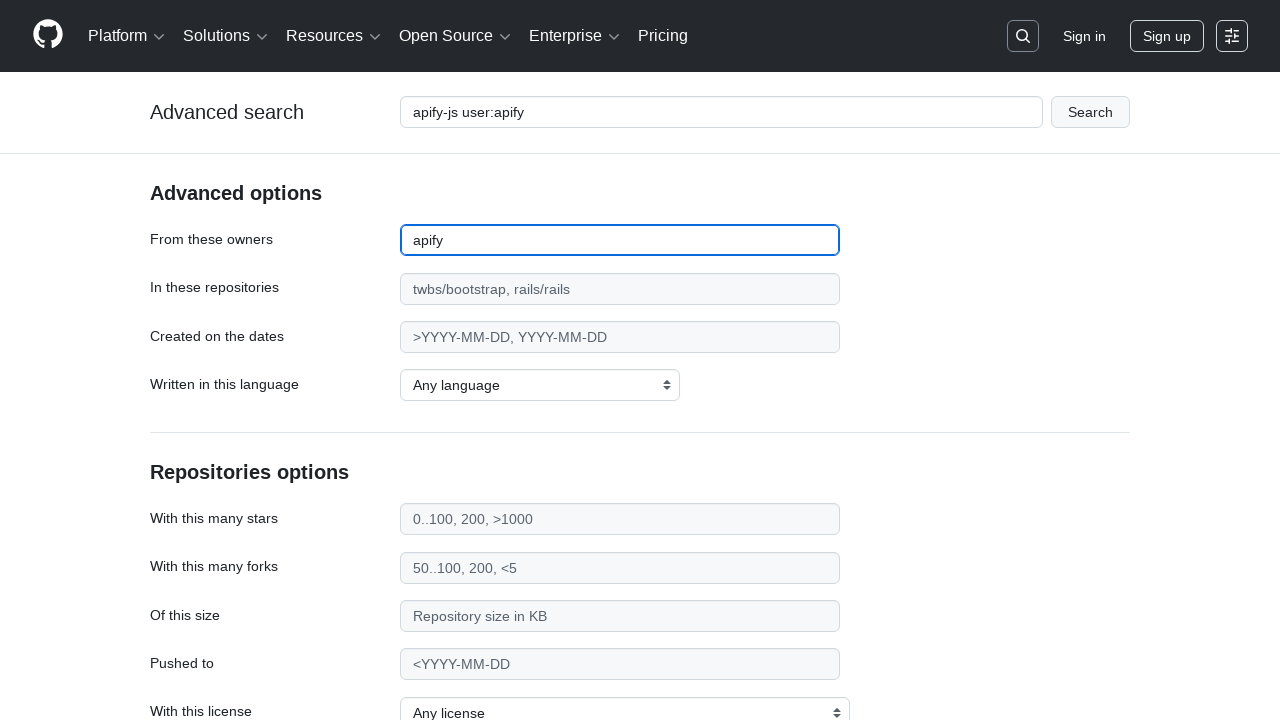

Filled date filter field with '>2015' on #search_date
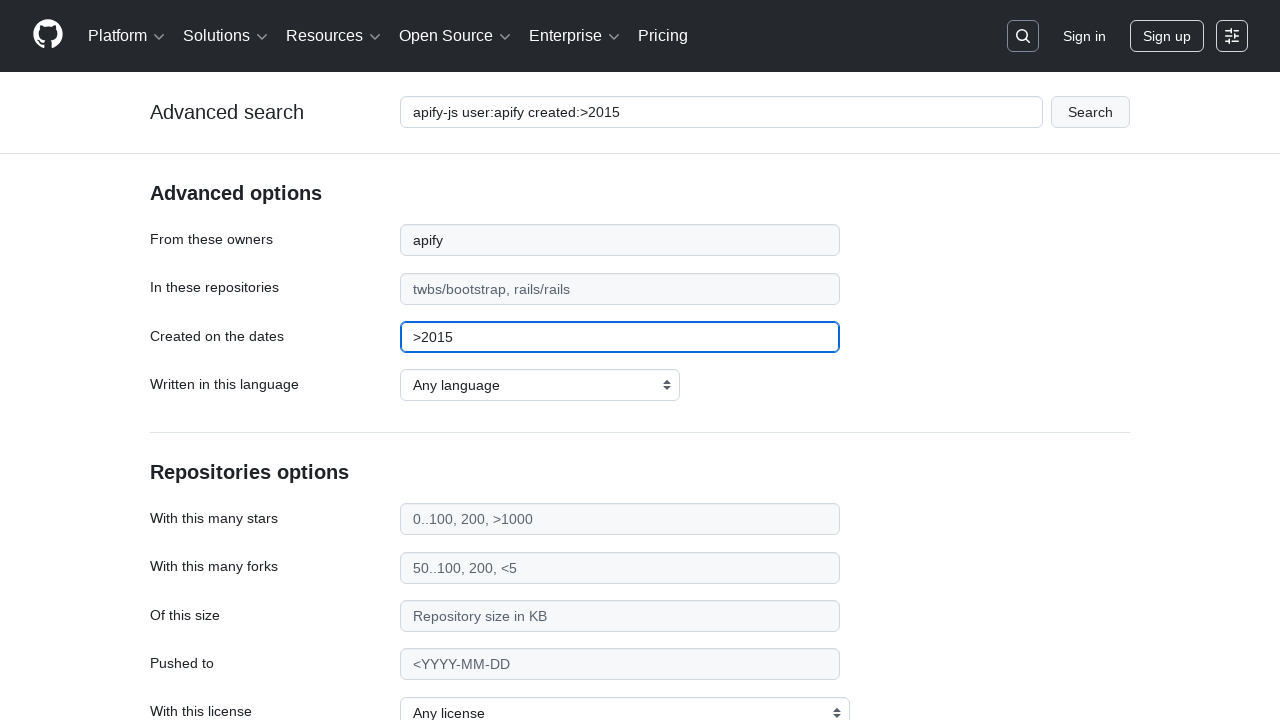

Selected JavaScript as the programming language on select#search_language
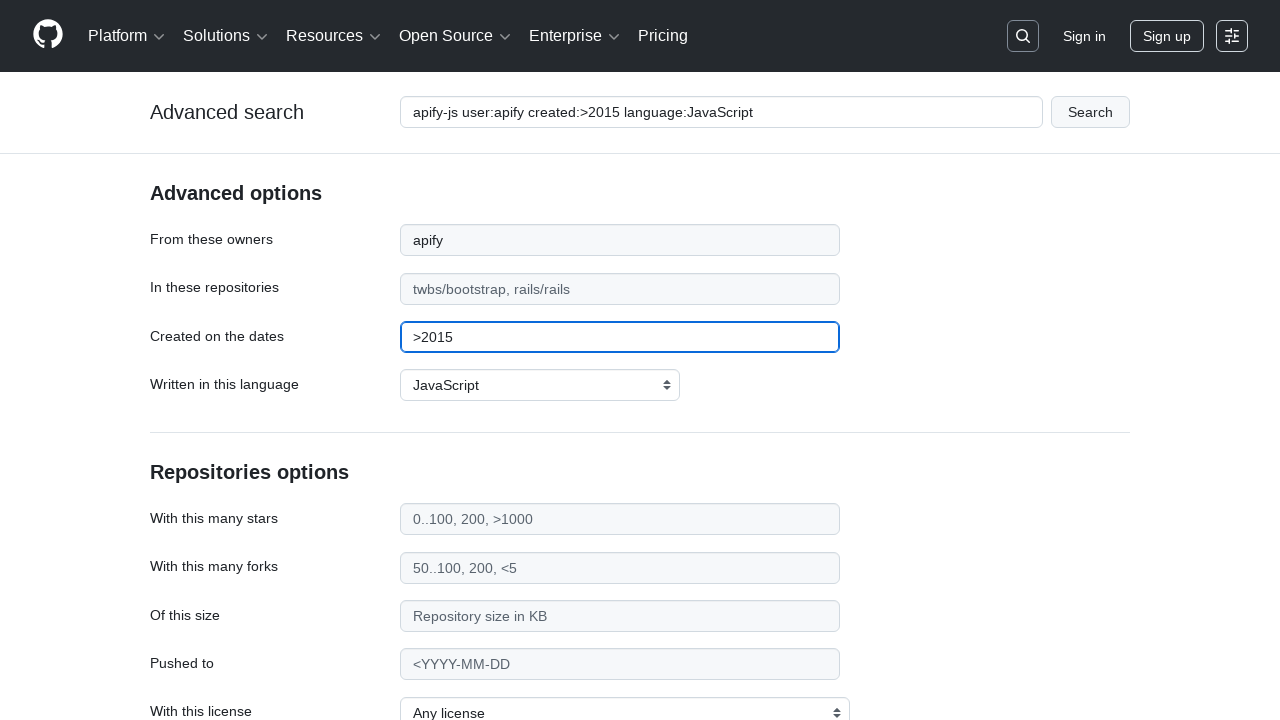

Clicked submit button to execute advanced search at (1090, 112) on #adv_code_search button[type="submit"]
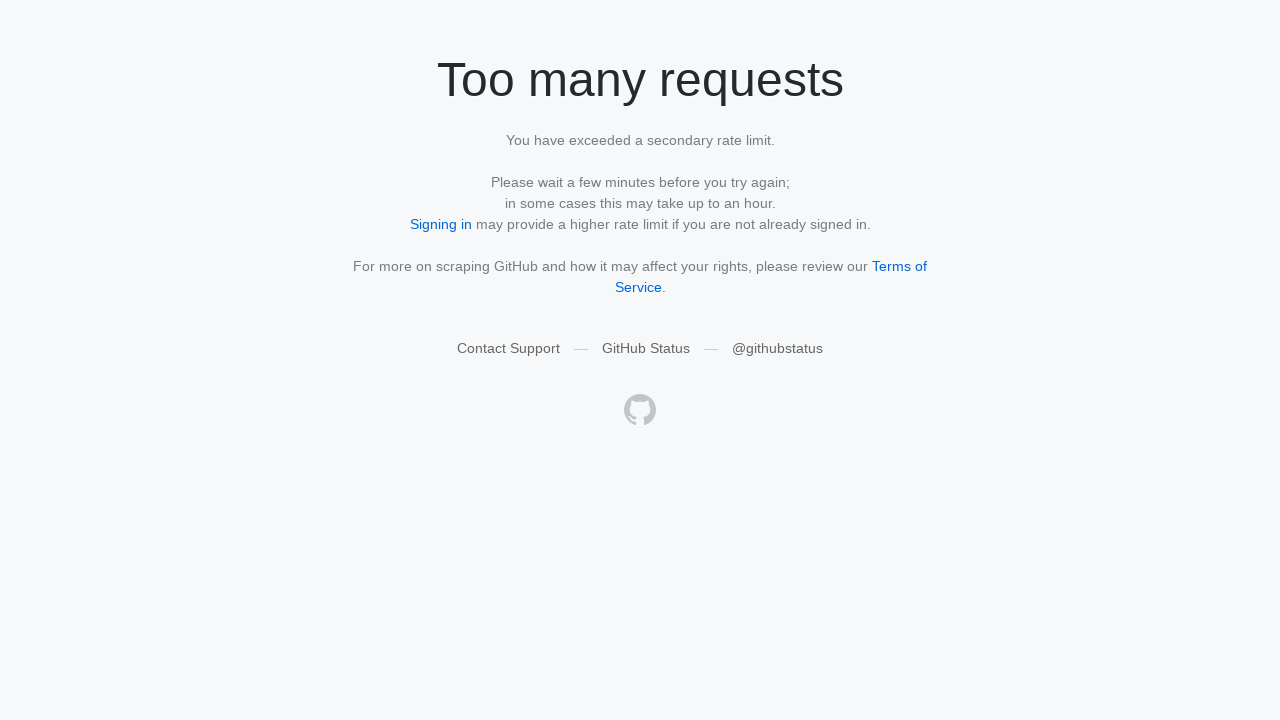

Search results page loaded successfully
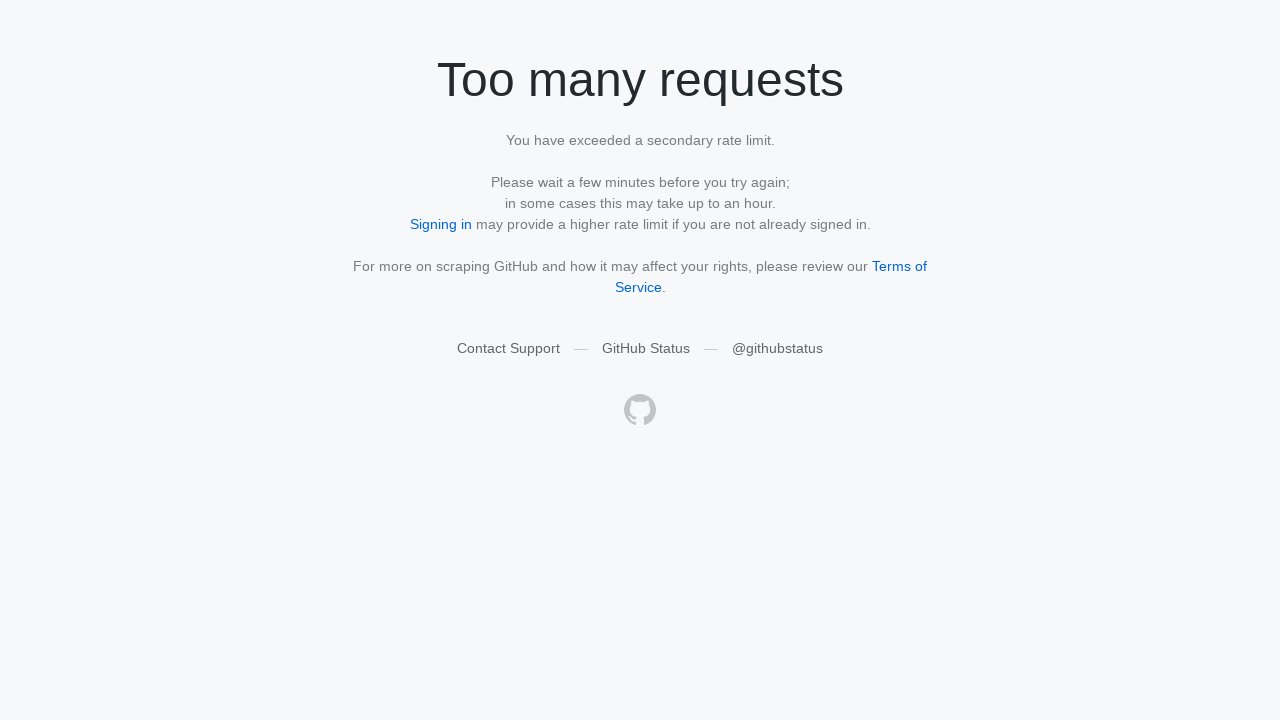

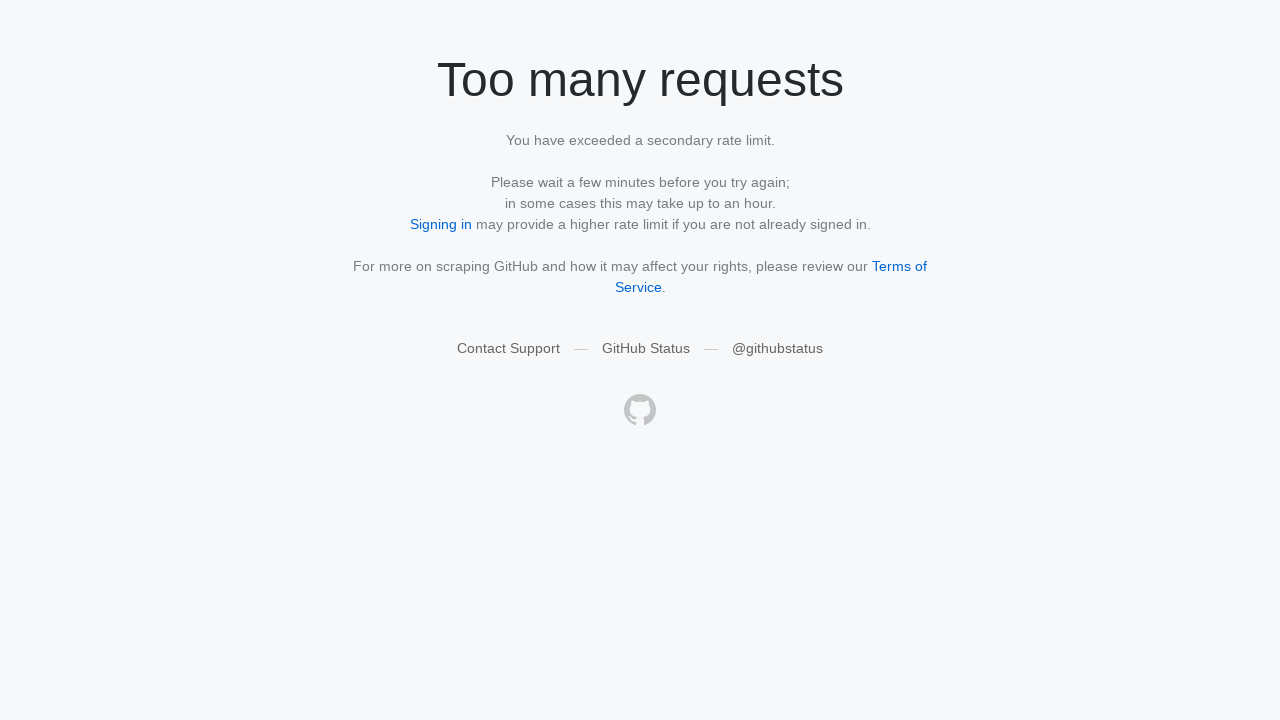